Tests the Text Box form on DemoQA by navigating to Elements section, filling in all text fields (name, email, current address, permanent address) and verifying the output

Starting URL: https://demoqa.com/

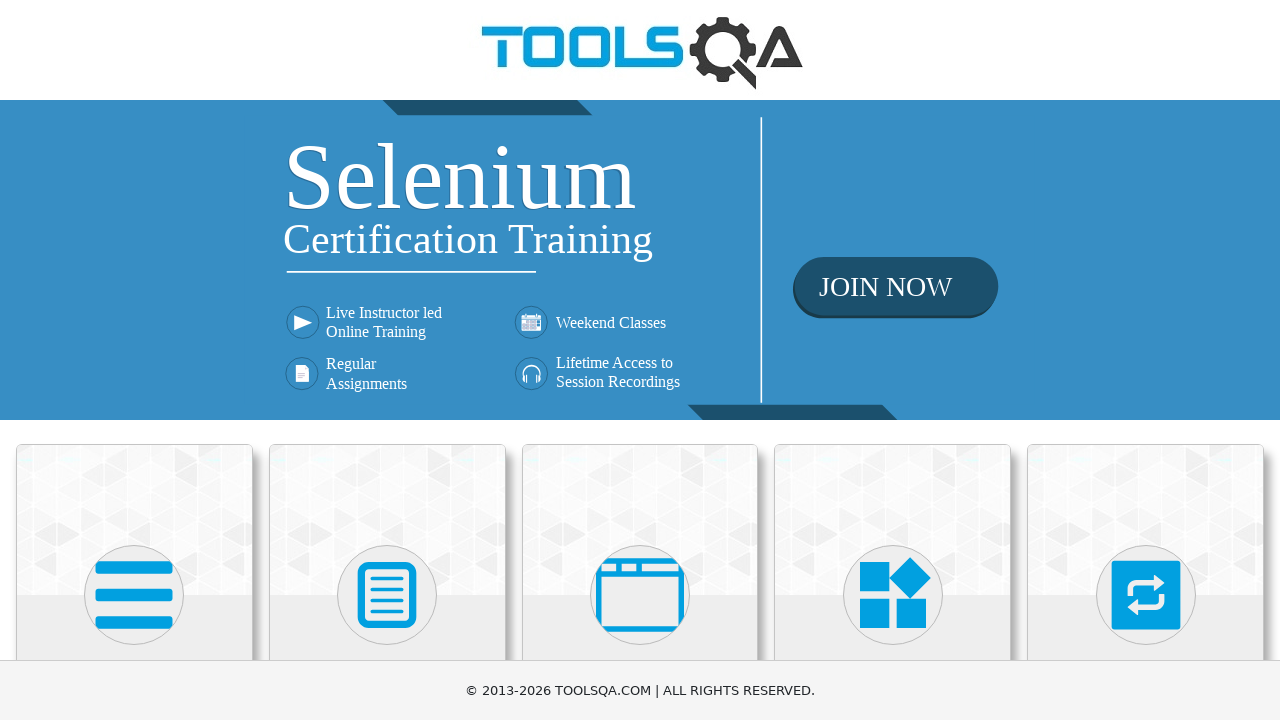

Scrolled down 450px to view category cards
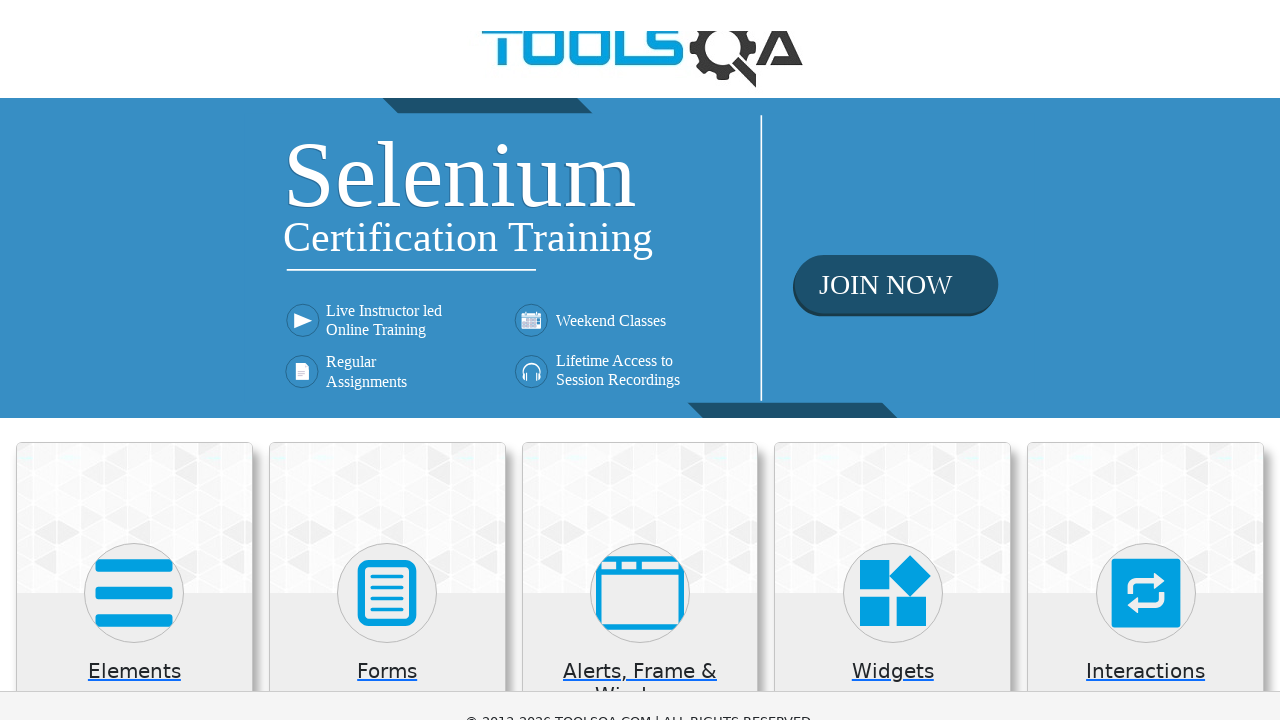

Clicked on Elements category at (134, 145) on xpath=//div[@class='category-cards']//div[1]//div[1]//div[2]//*[name()='svg']
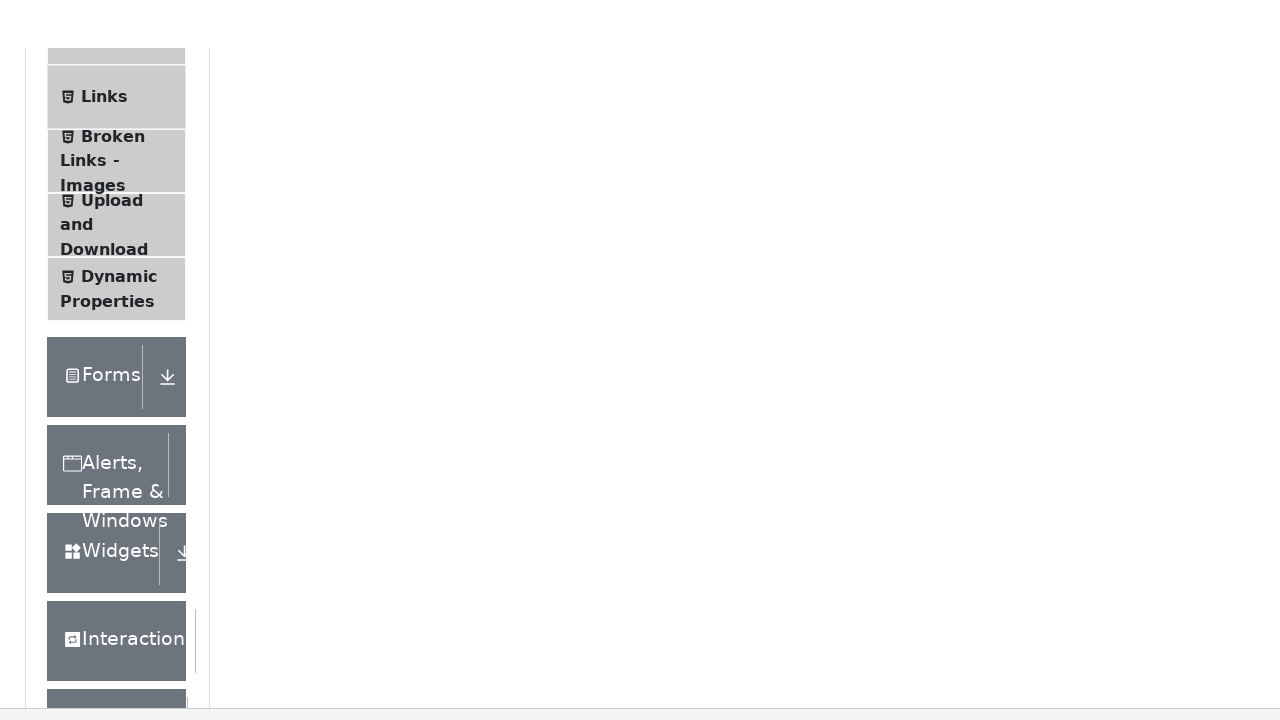

Clicked on Text Box menu item at (119, 261) on xpath=//span[normalize-space()='Text Box']
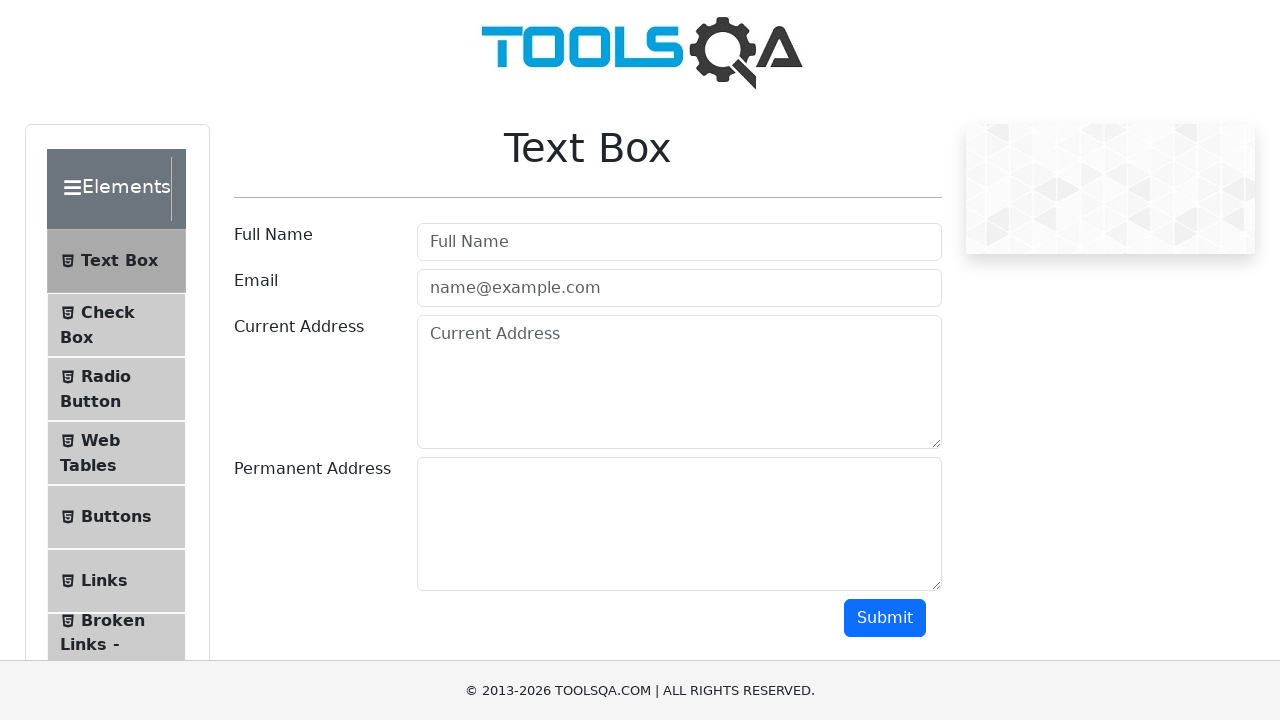

Filled Full Name field with 'Natalia V' on input[placeholder='Full Name']
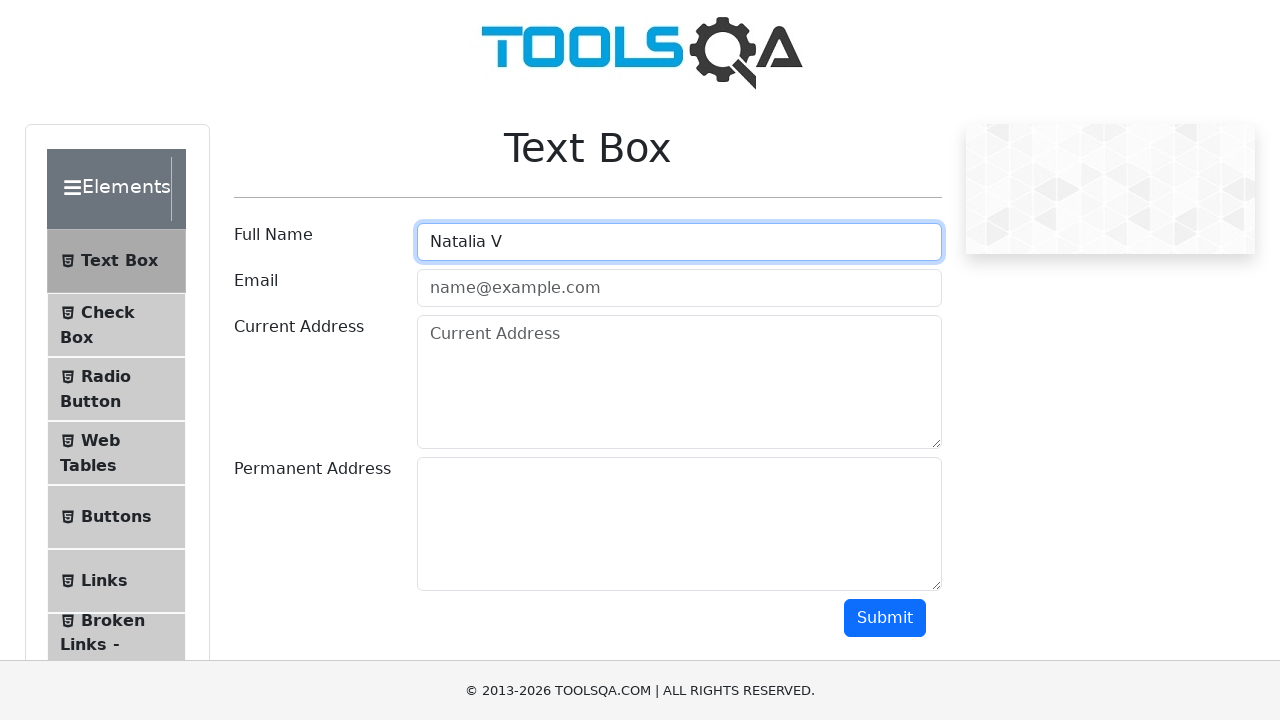

Filled Email field with 'mail@gmail.com' on #userEmail
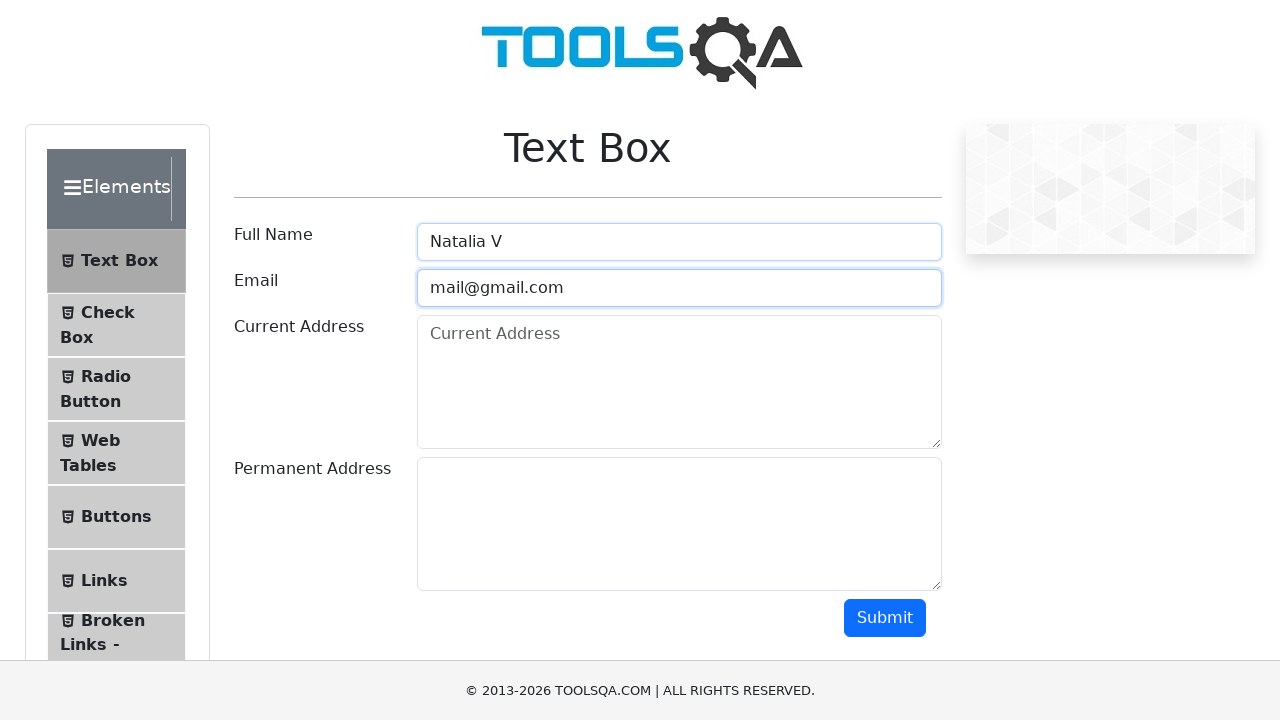

Filled Current Address field with 'Slo' on textarea[placeholder='Current Address']
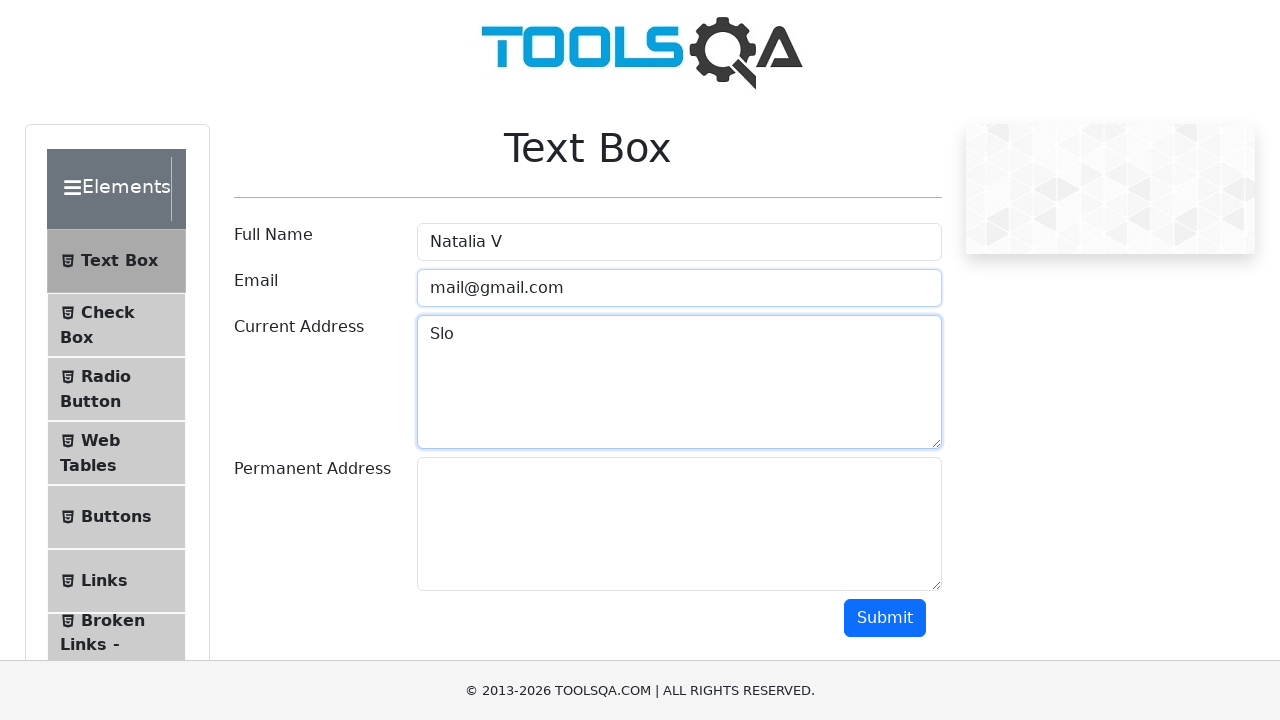

Filled Permanent Address field with 'Ukr' on #permanentAddress
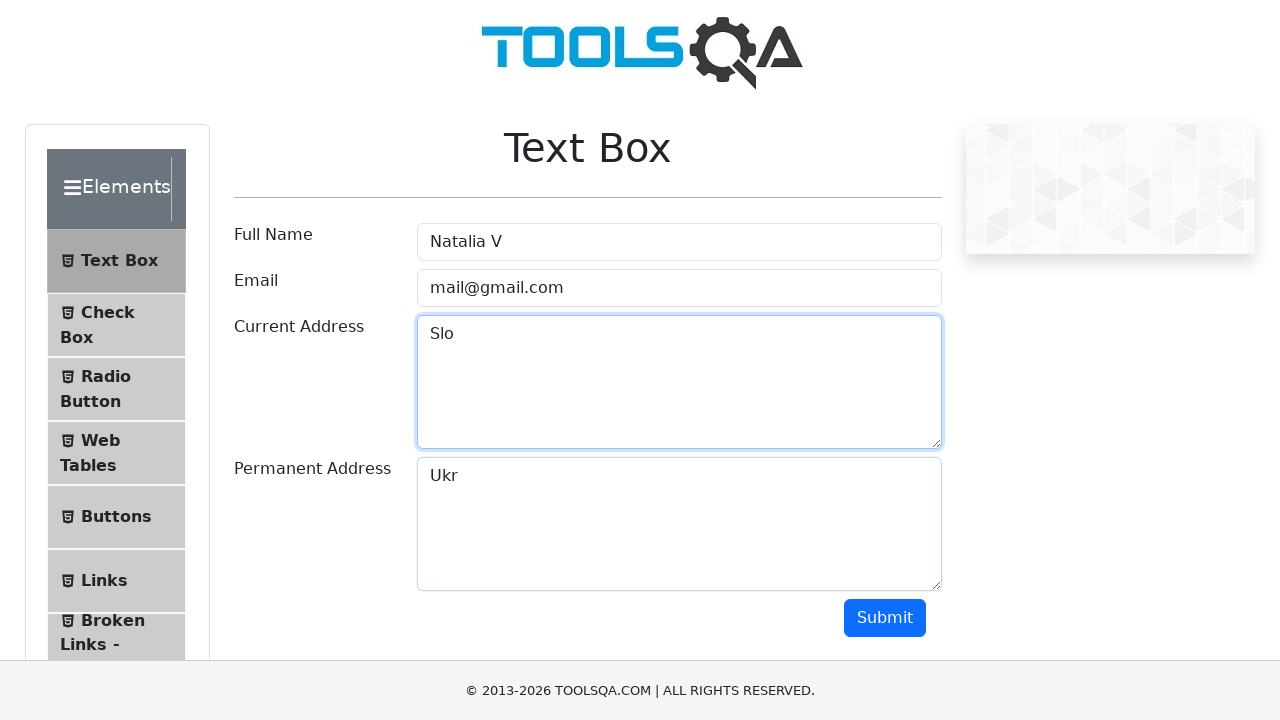

Scrolled down 450px to access submit button
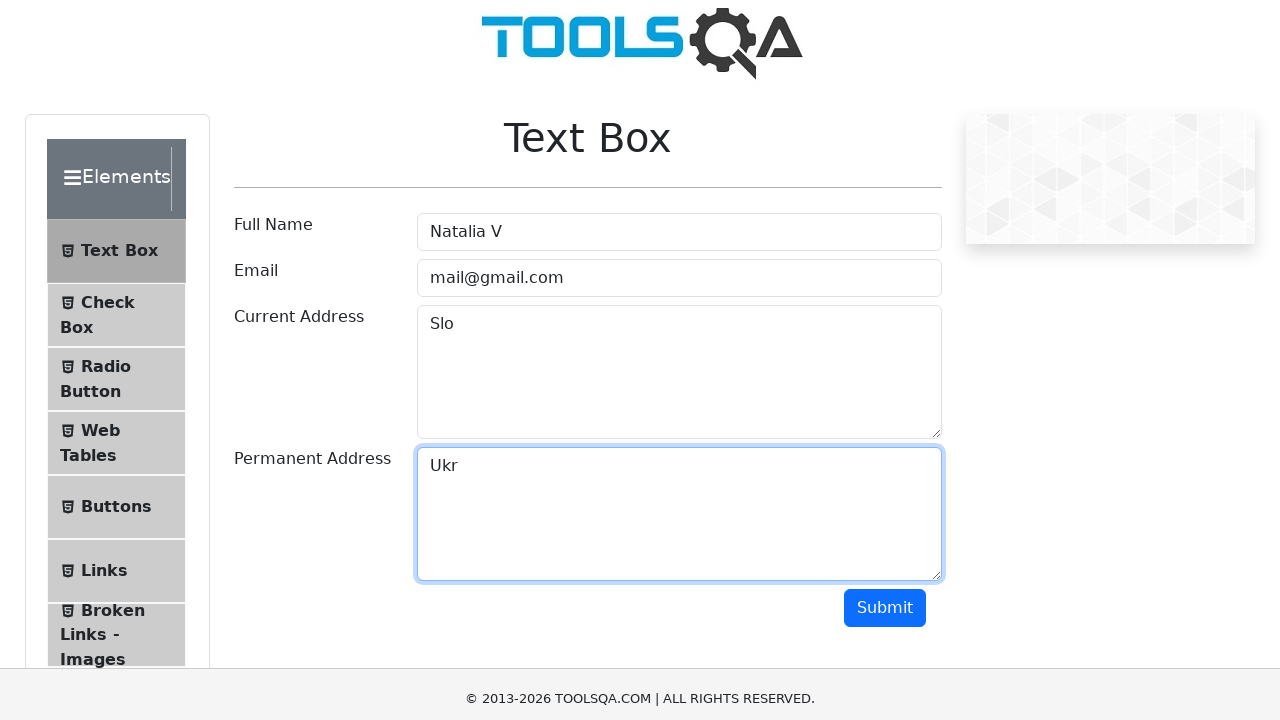

Clicked submit button to submit the form at (885, 168) on #submit
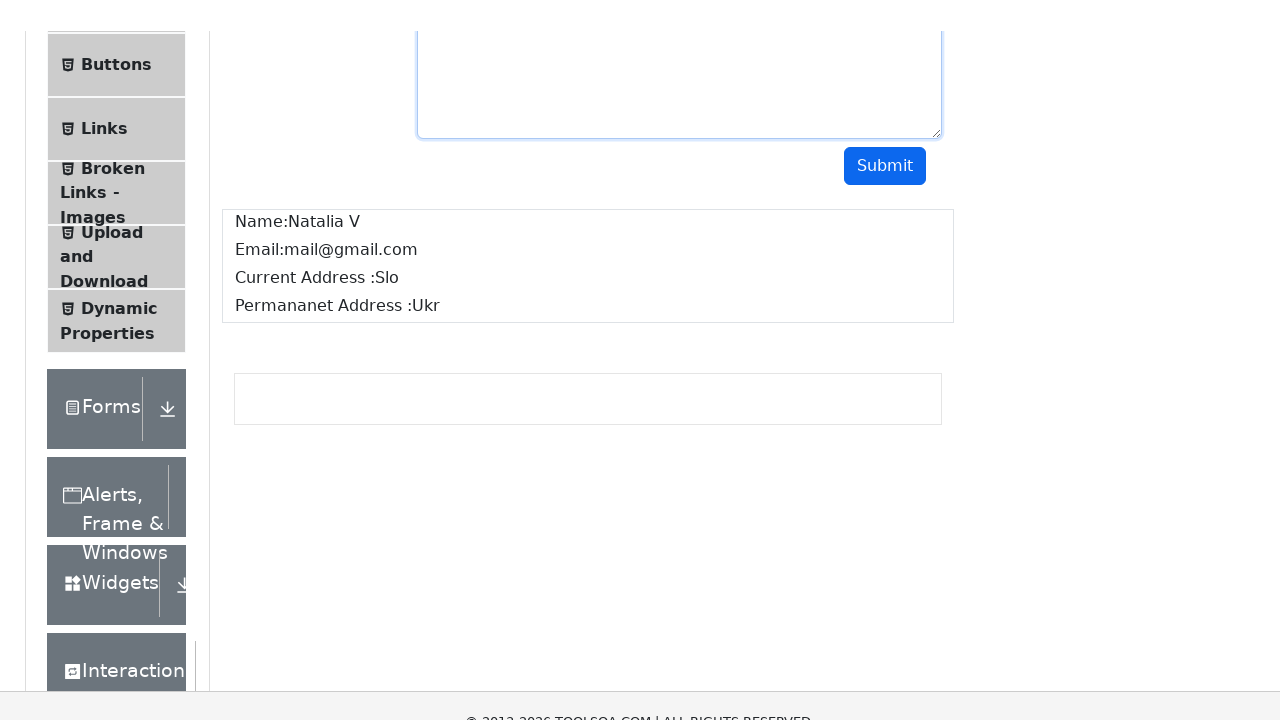

Form output appeared on page
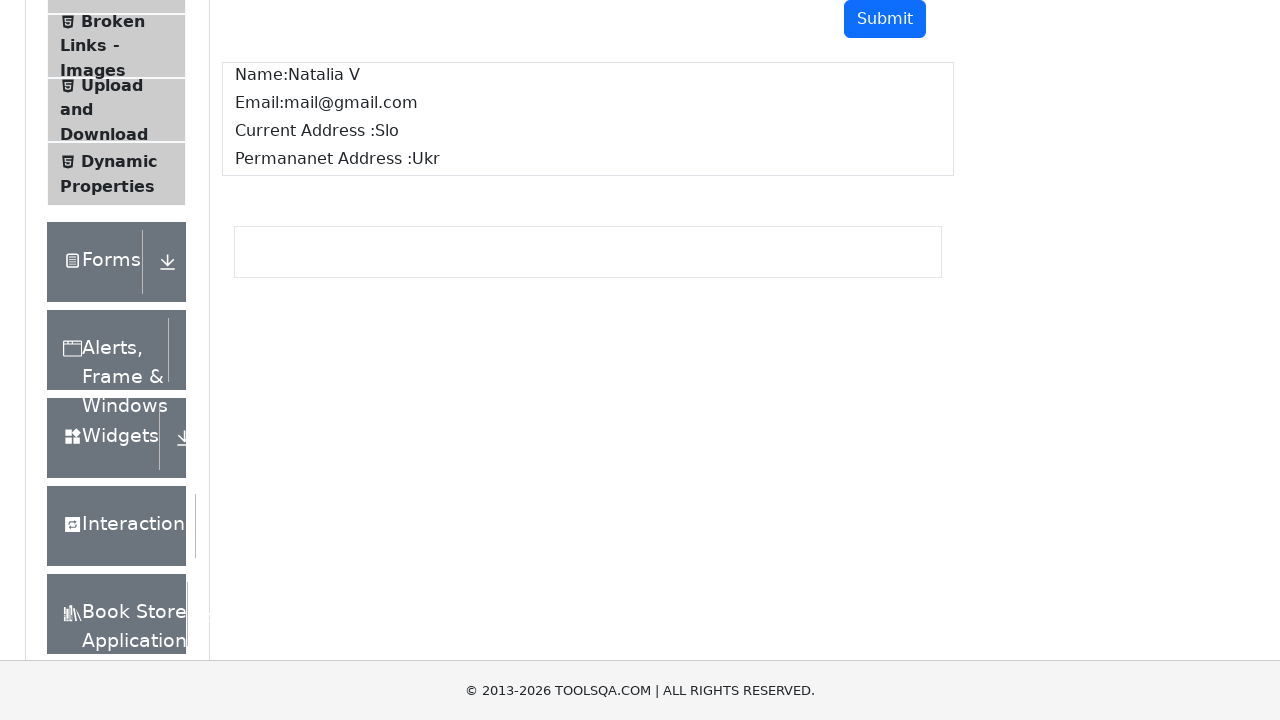

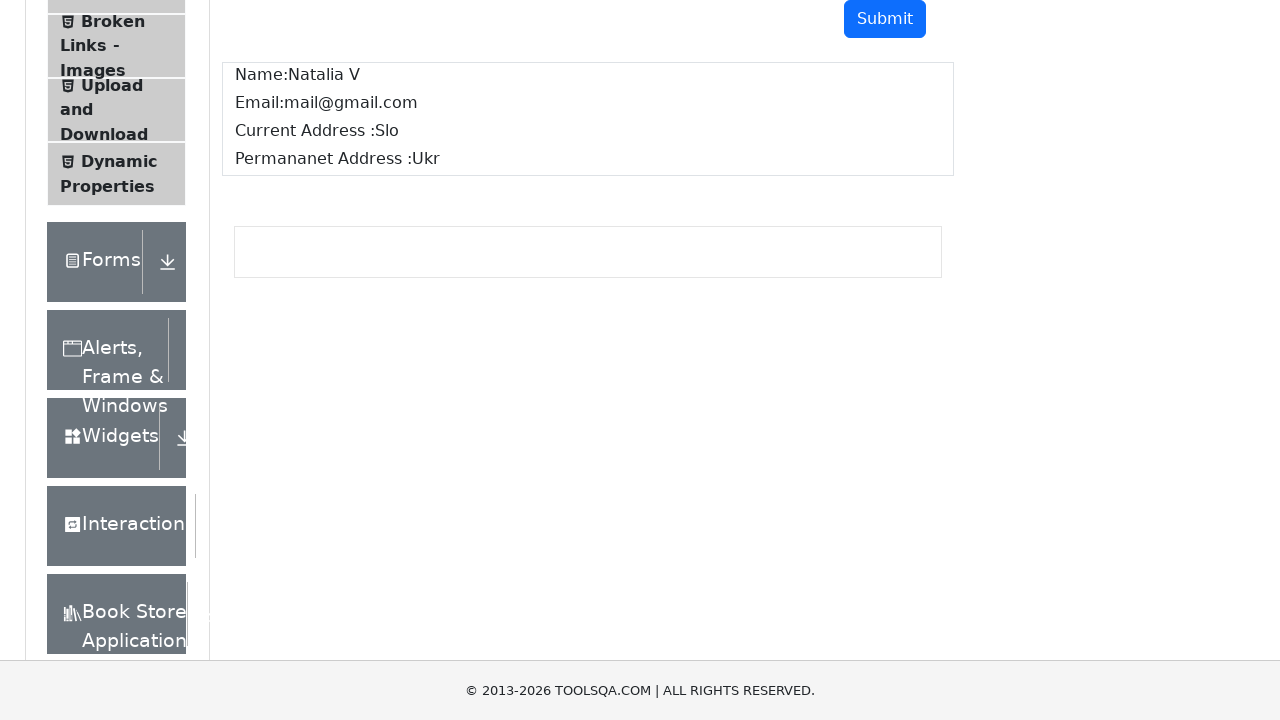